Navigates to Midjourney website

Starting URL: https://midjourney.com/

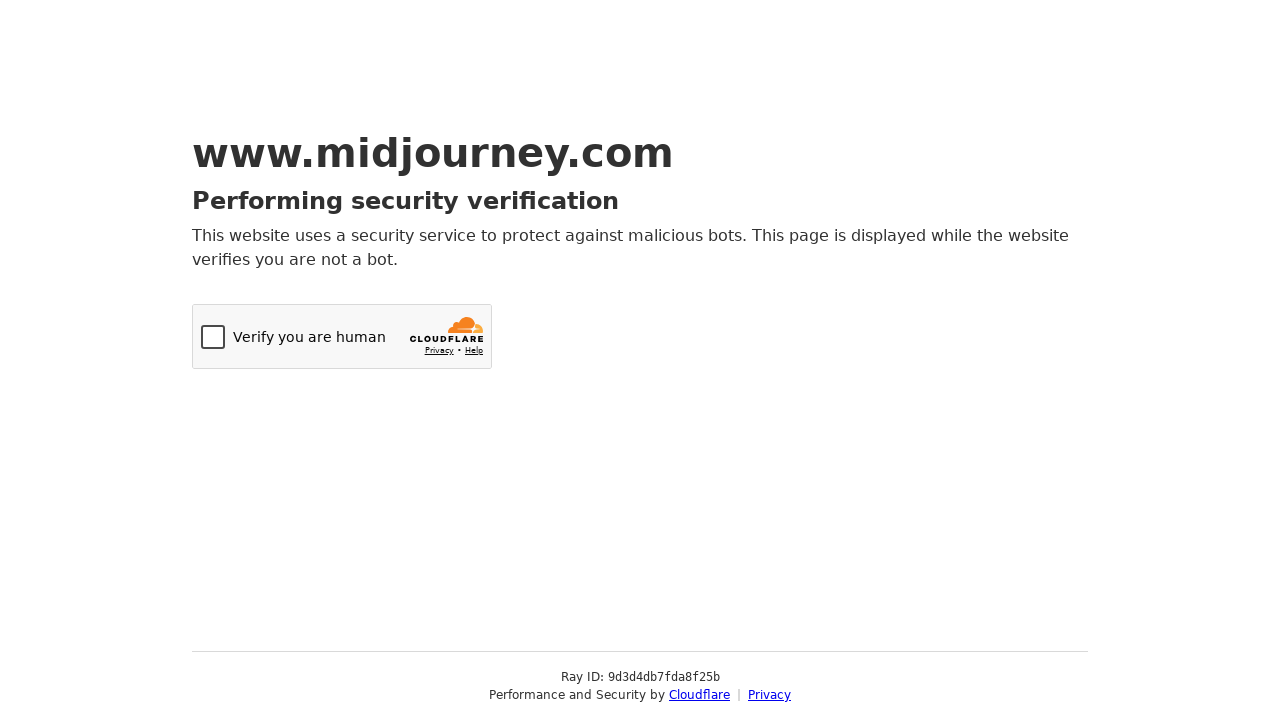

Navigated to Midjourney website (https://midjourney.com/)
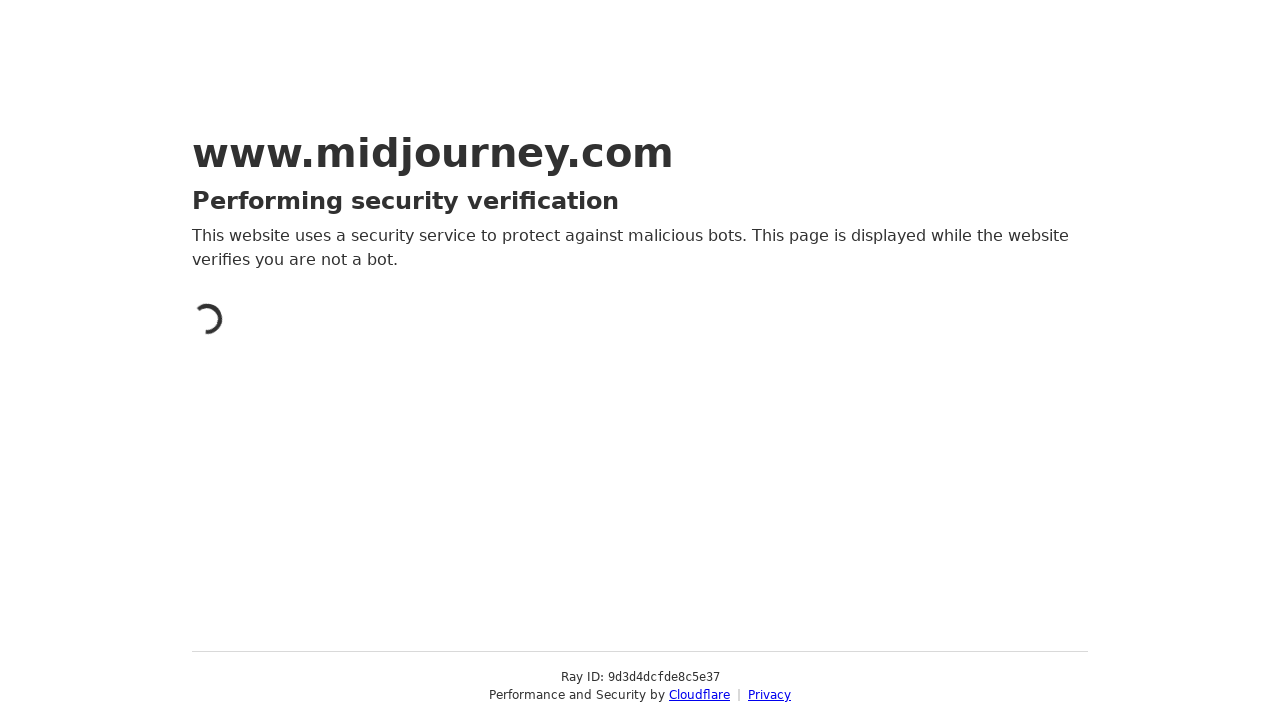

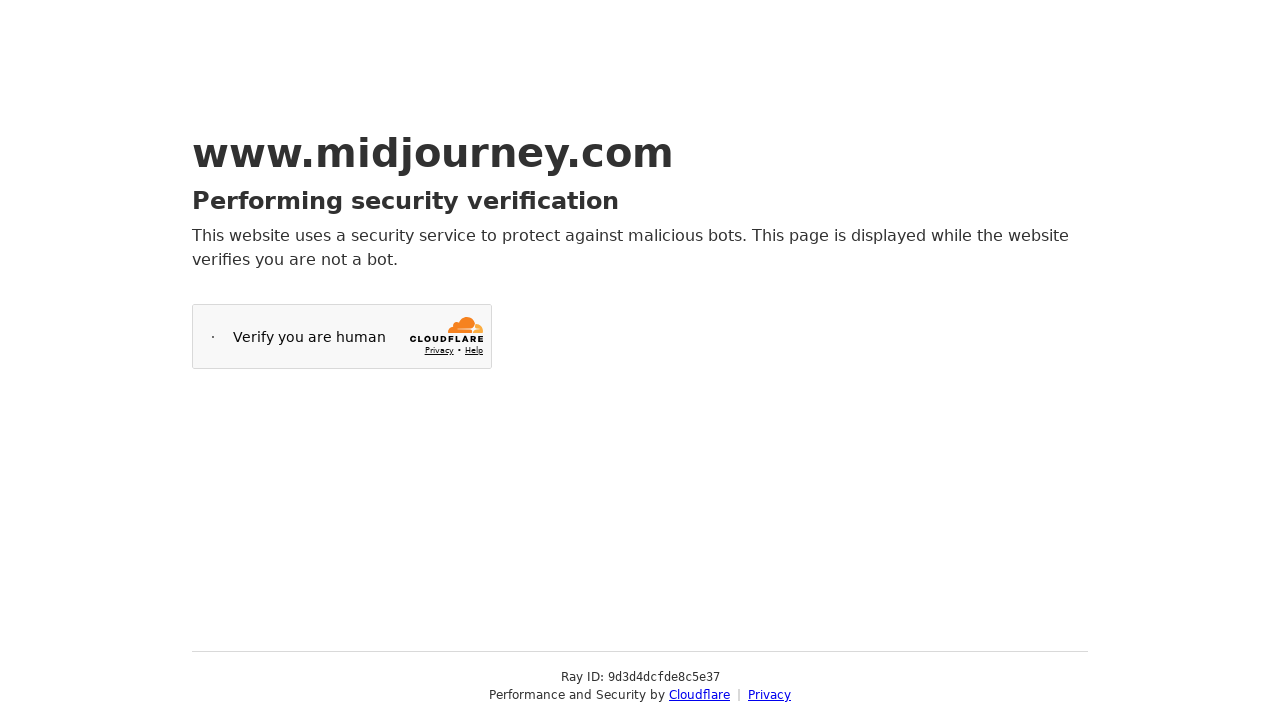